Tests the text-to-speech functionality by selecting a British English voice, entering text into the input field, and clicking the play button to generate speech

Starting URL: https://ttsmp3.com/text-to-speech/British2English/

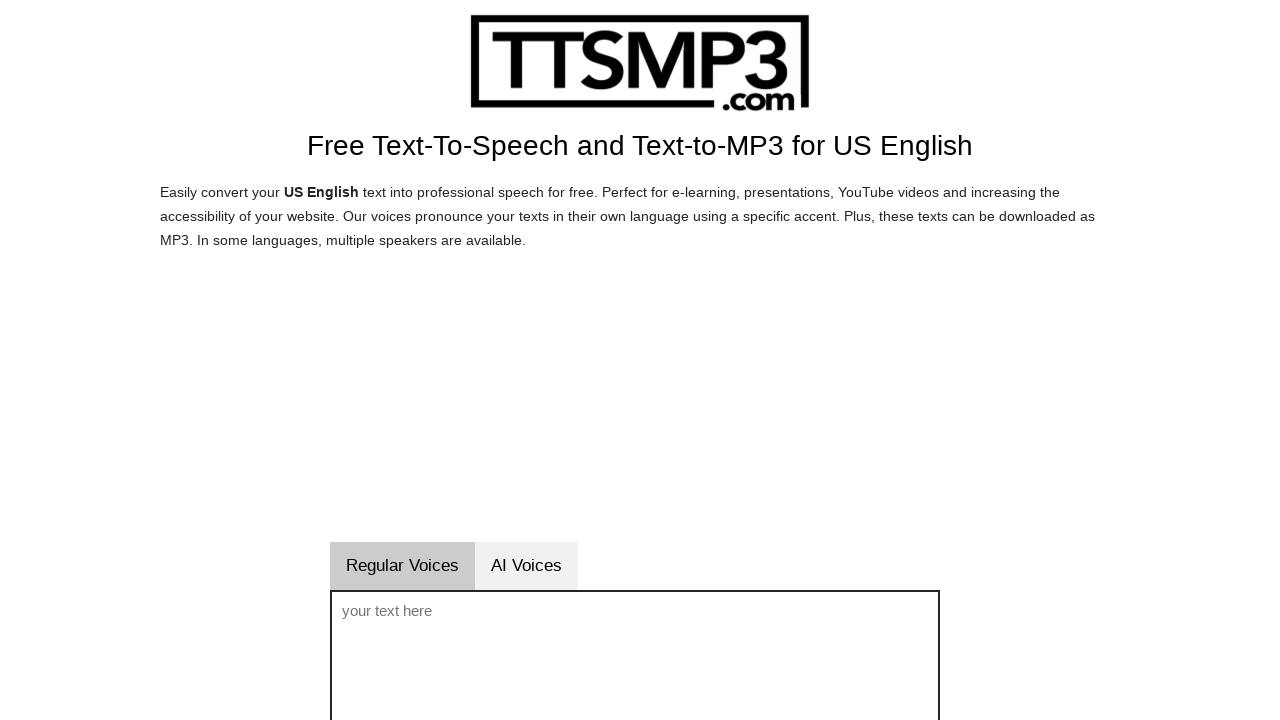

Selected British English / Brian voice from dropdown on #sprachwahl
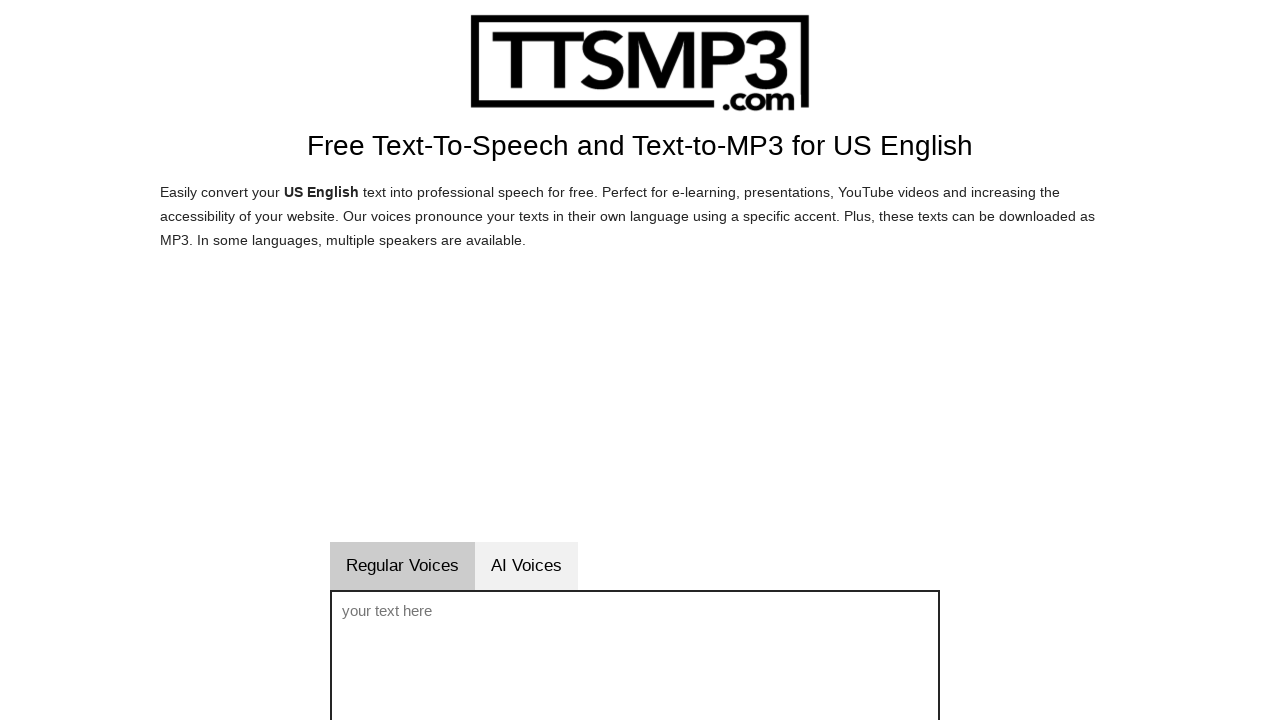

Entered text 'Hello, this is a test of the text to speech system.' into voice text field on #voicetext
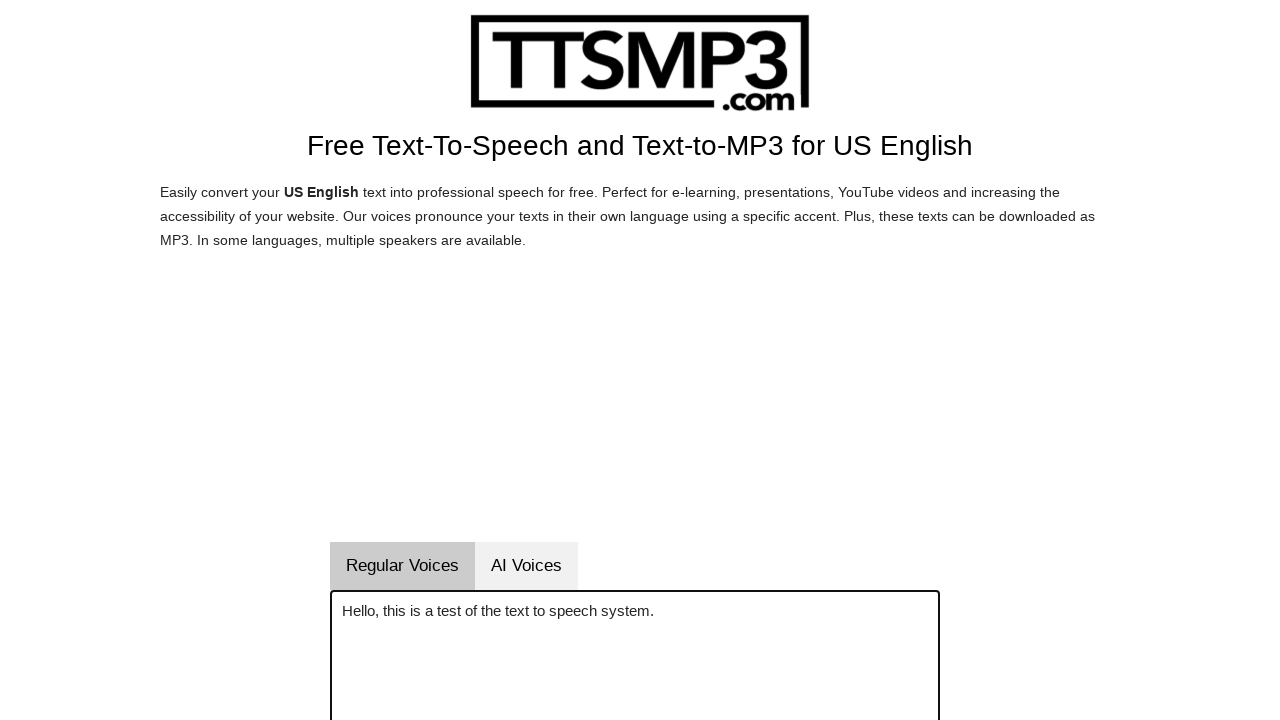

Clicked play/speak button to generate speech at (694, 360) on #vorlesenbutton
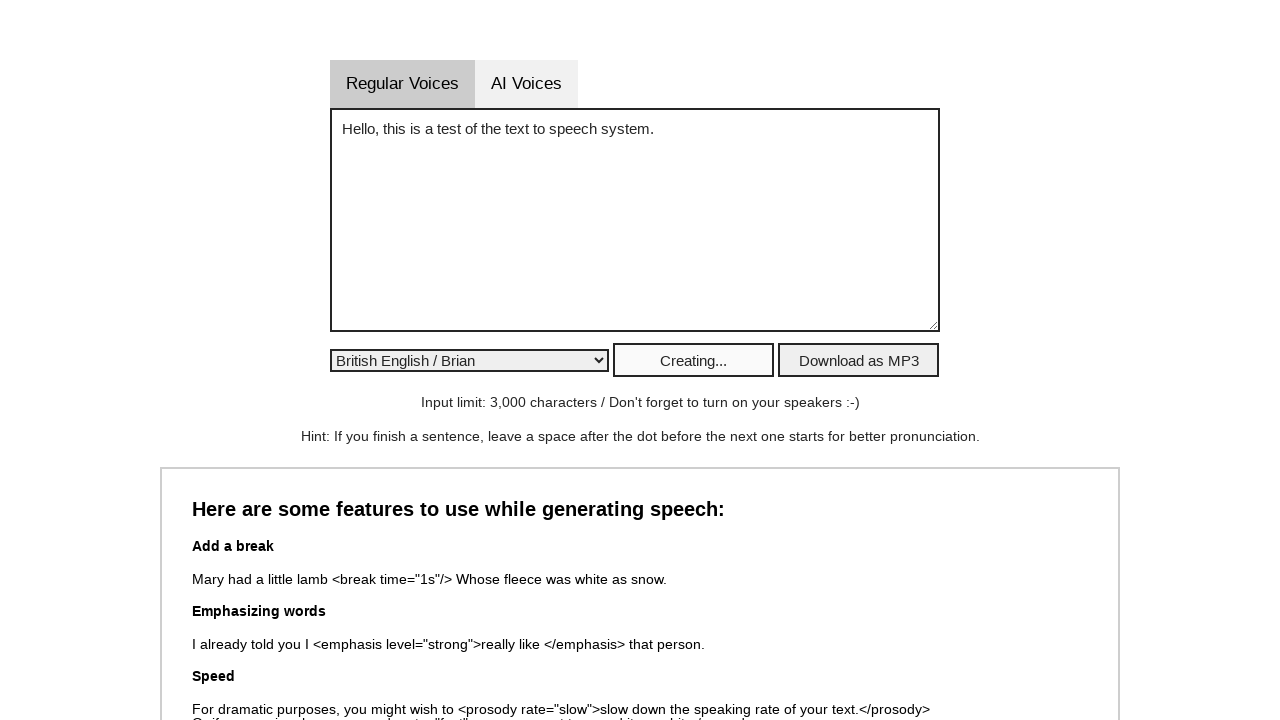

Waited 3 seconds for audio processing to complete
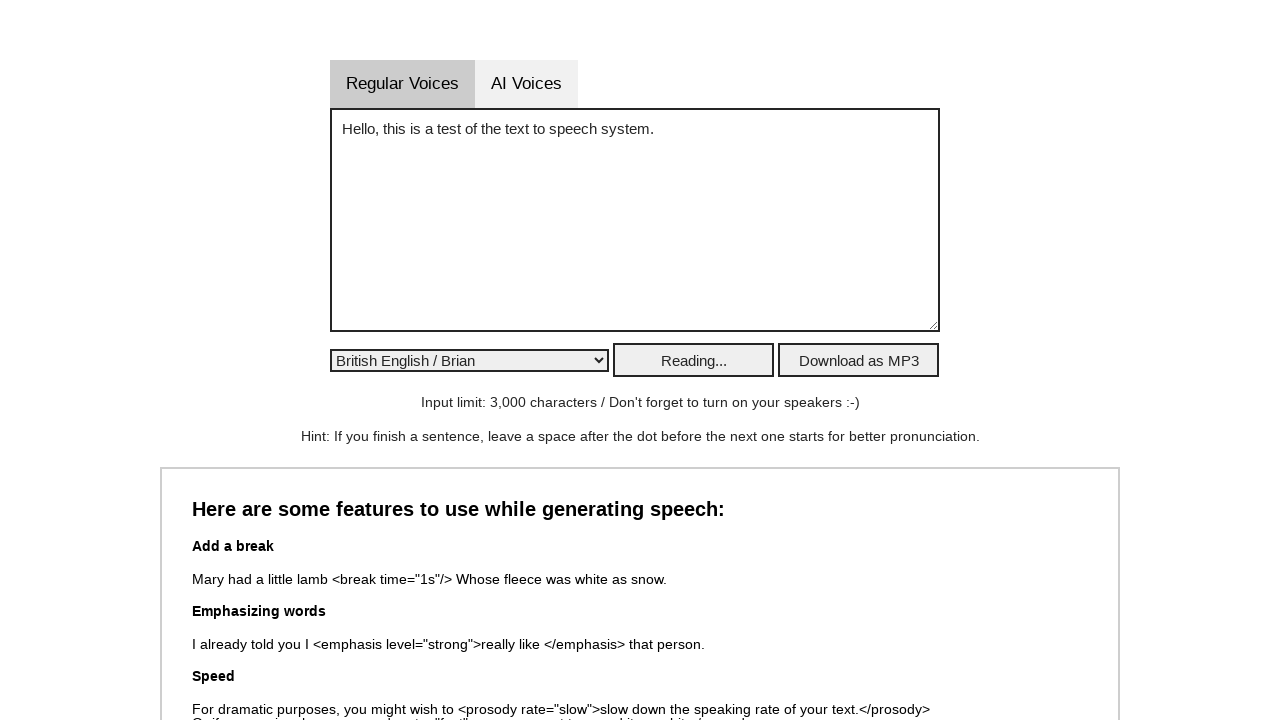

Cleared text from voice text field on #voicetext
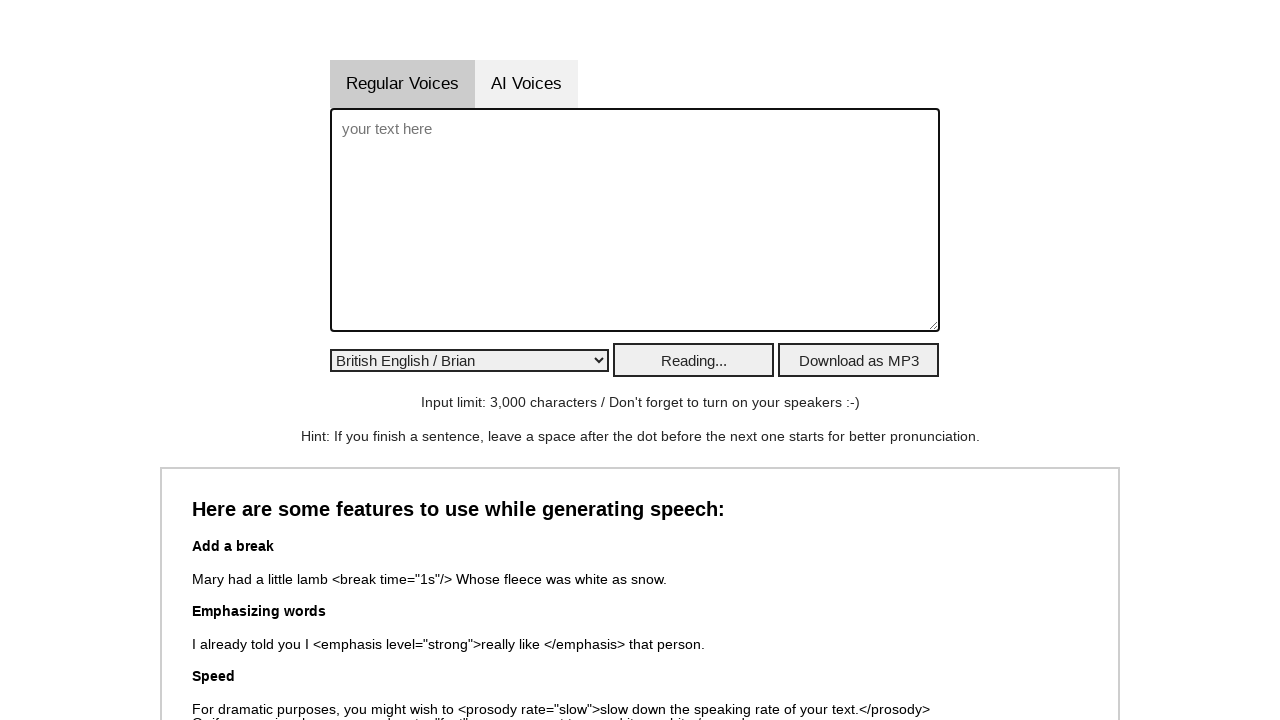

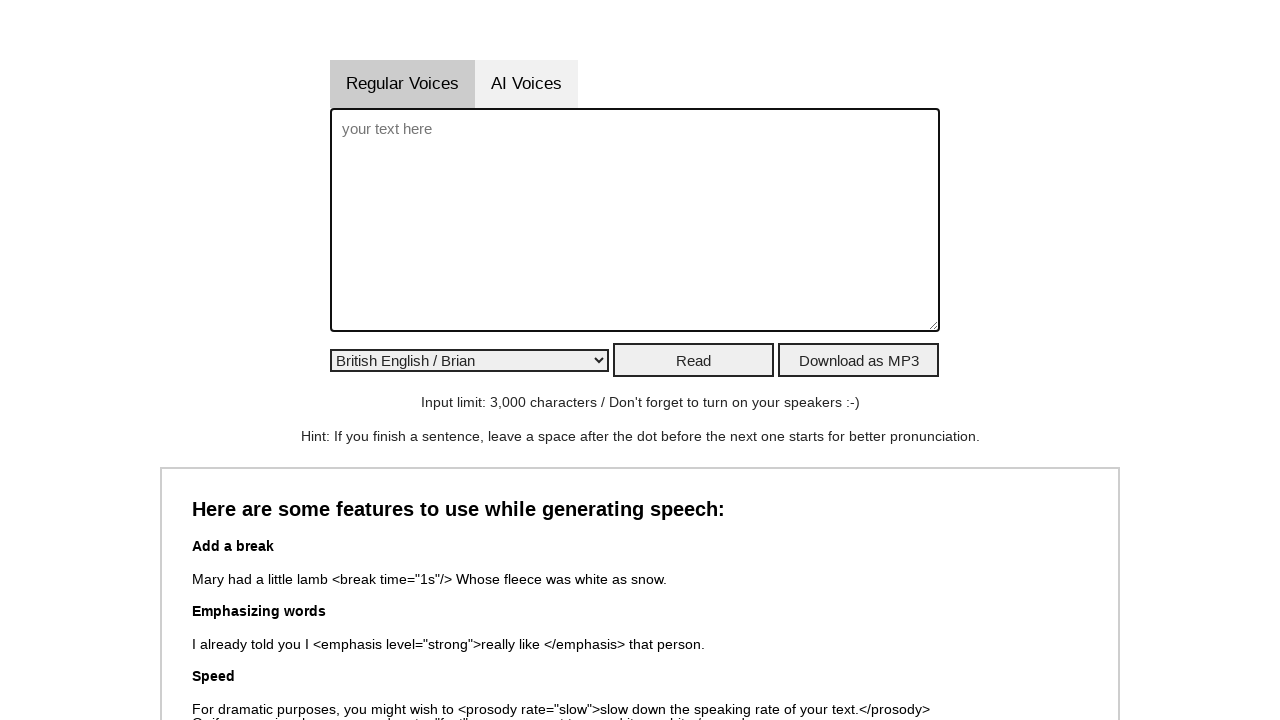